Navigates to the KSRTC (Karnataka State Road Transport Corporation) online portal and verifies the page loads

Starting URL: https://ksrtc.in/oprs-web/

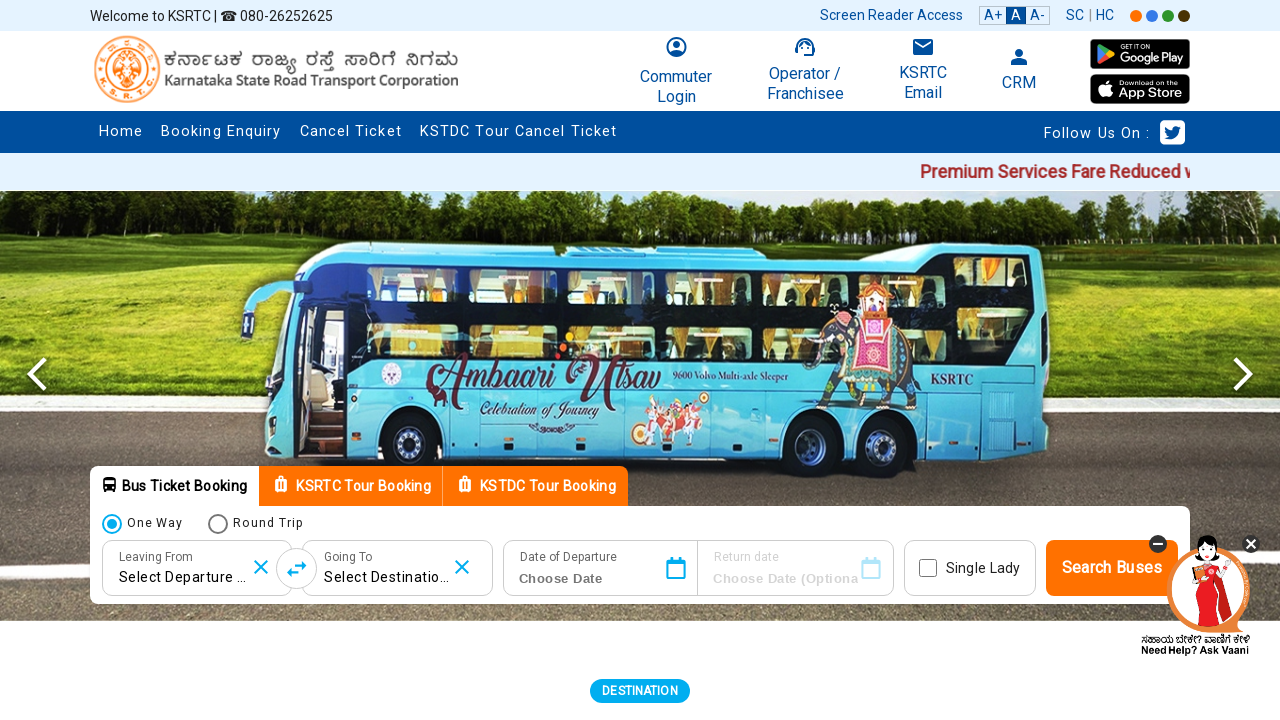

Waited for page to reach networkidle state
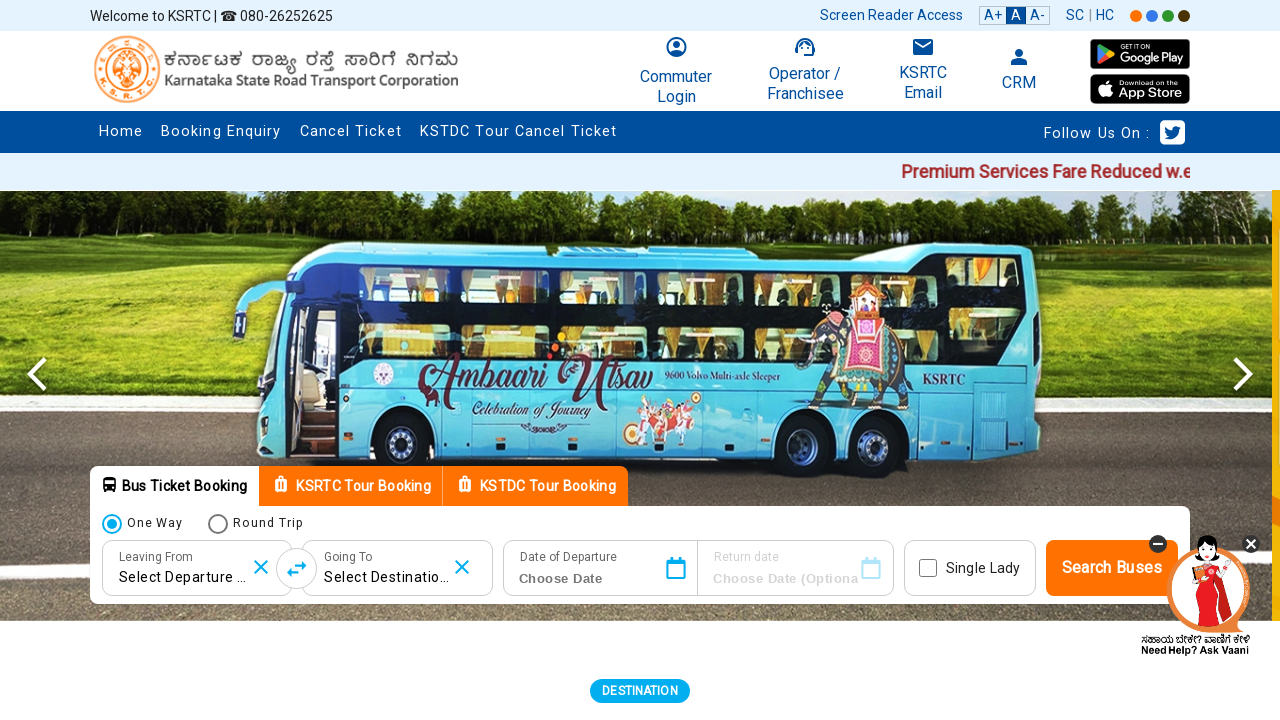

Verified body element is present on KSRTC portal
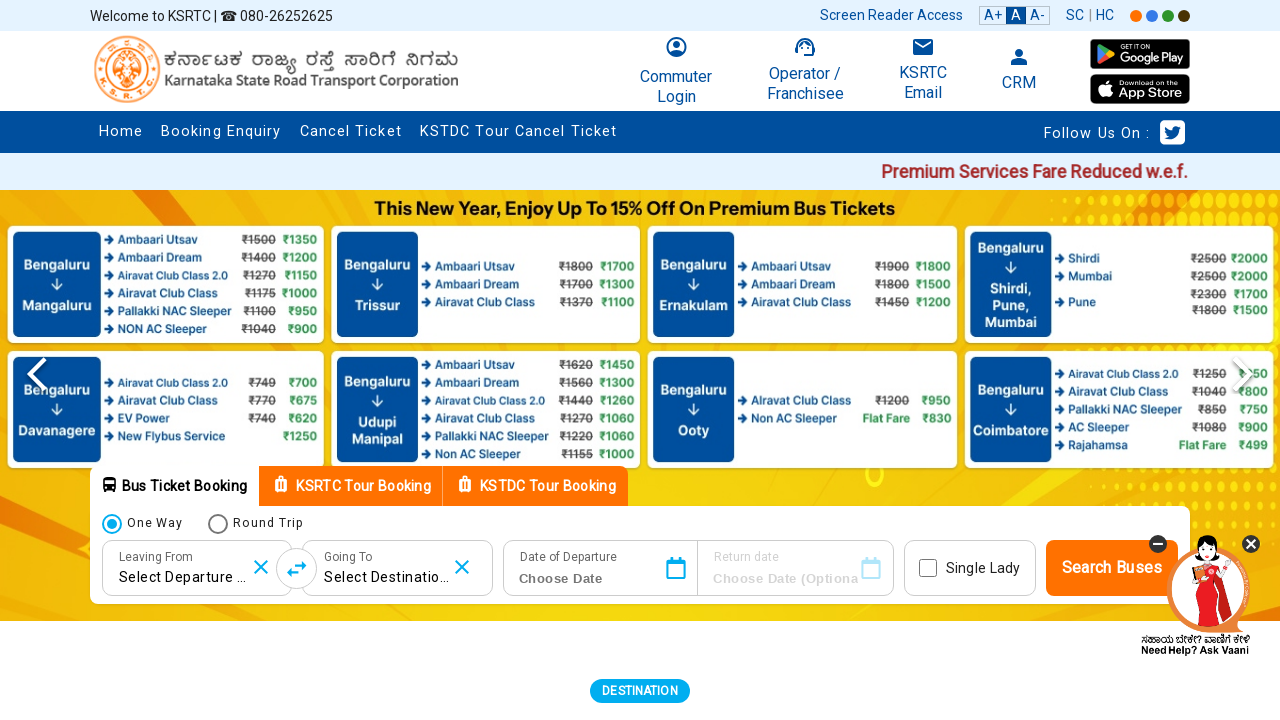

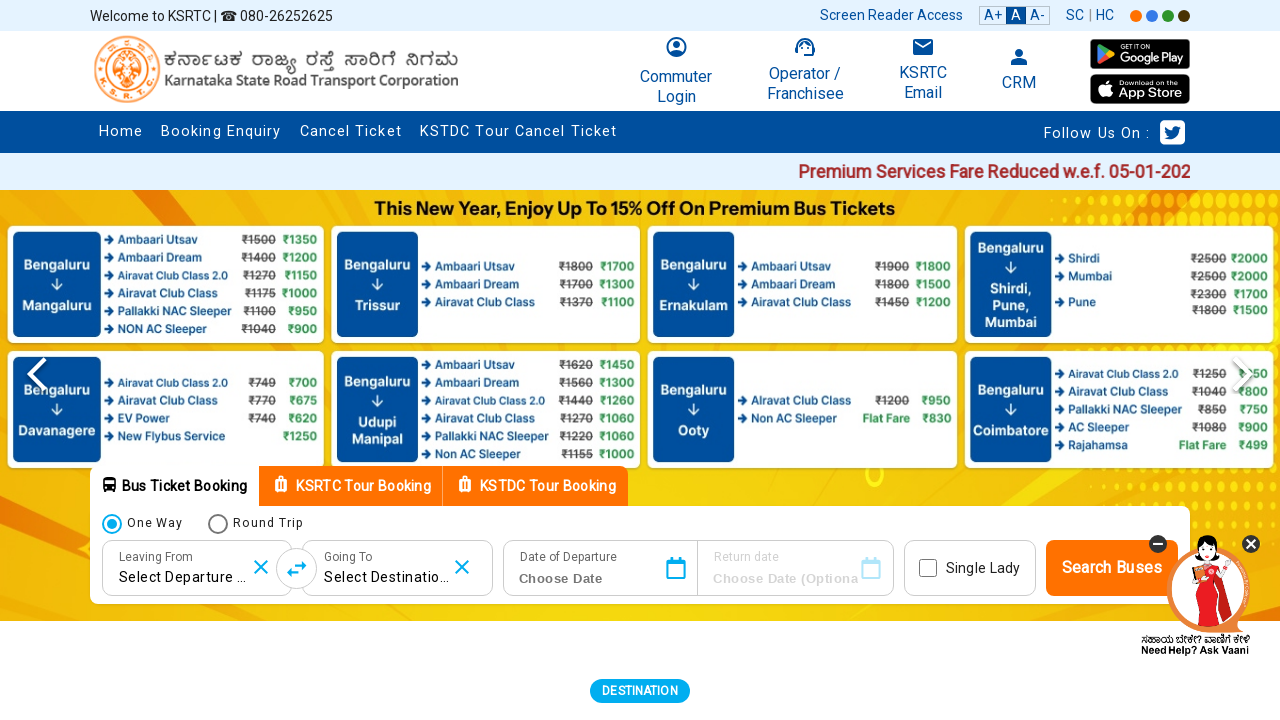